Tests checkbox functionality by navigating to the checkboxes page, clicking on both checkboxes to toggle their states, and verifying the checkbox selections change correctly.

Starting URL: http://the-internet.herokuapp.com/

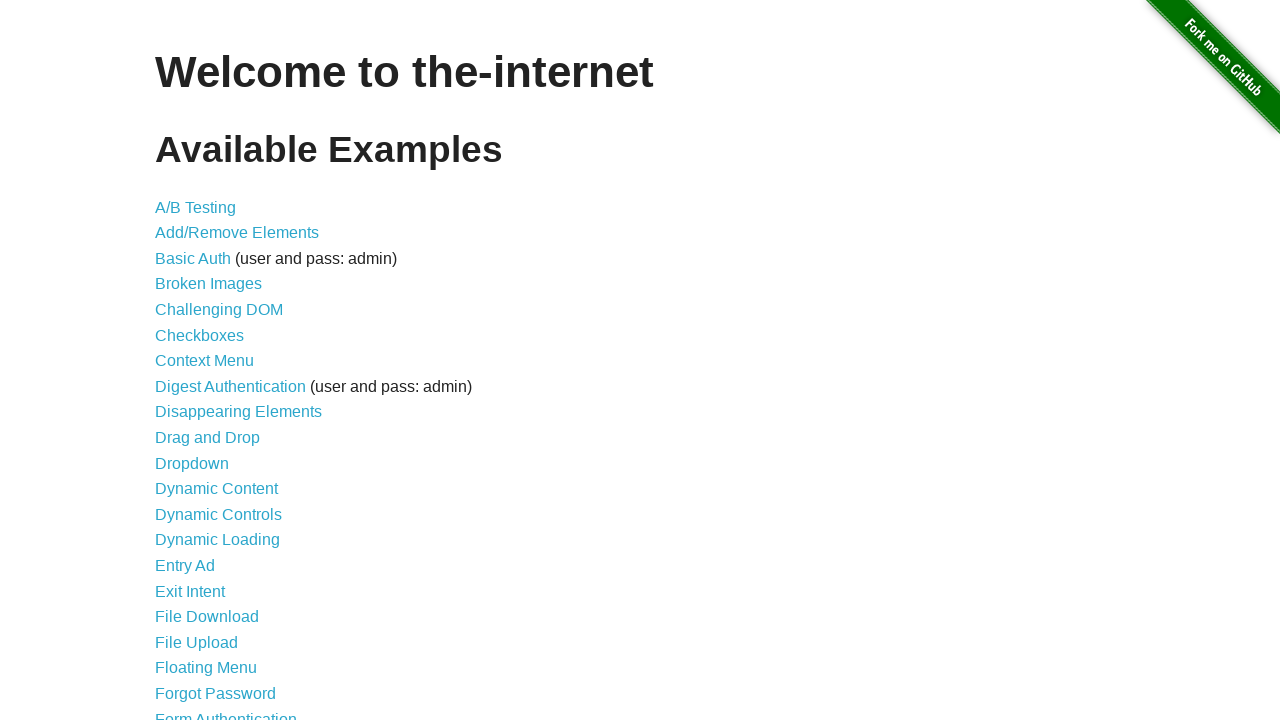

Clicked on the checkboxes link to navigate to checkboxes page at (200, 335) on a[href='/checkboxes']
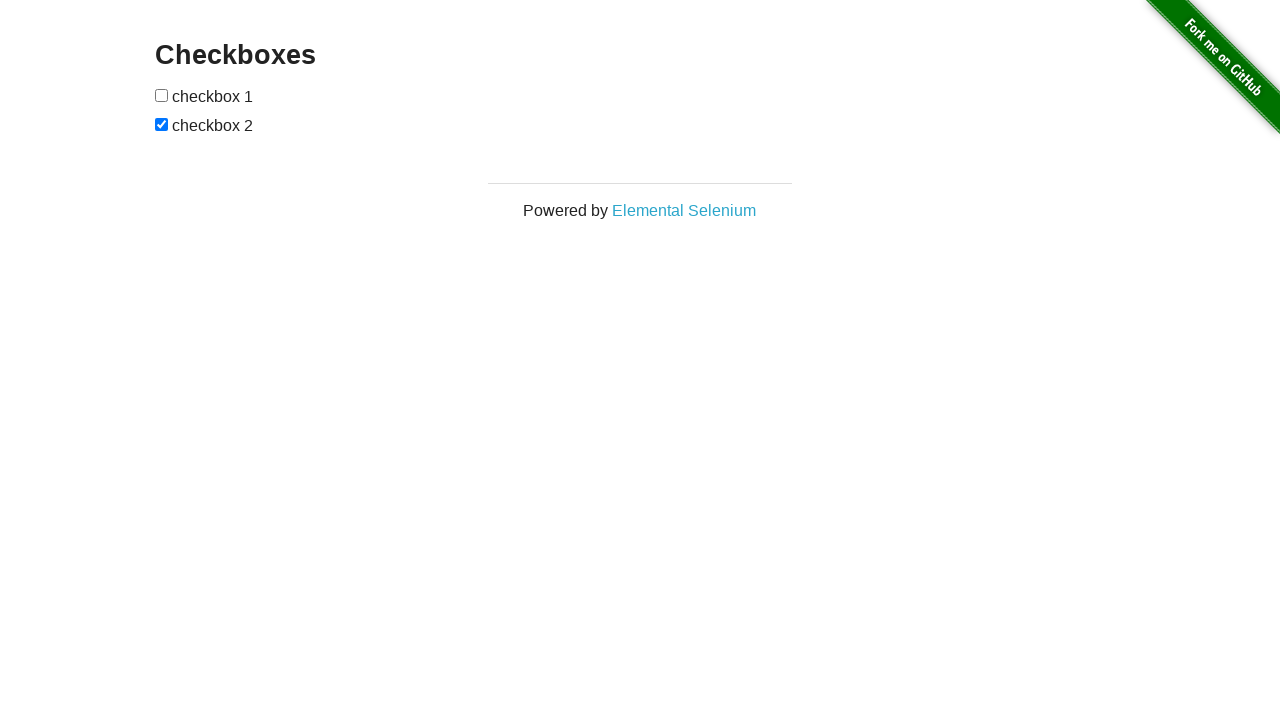

Checkboxes form inputs are now visible
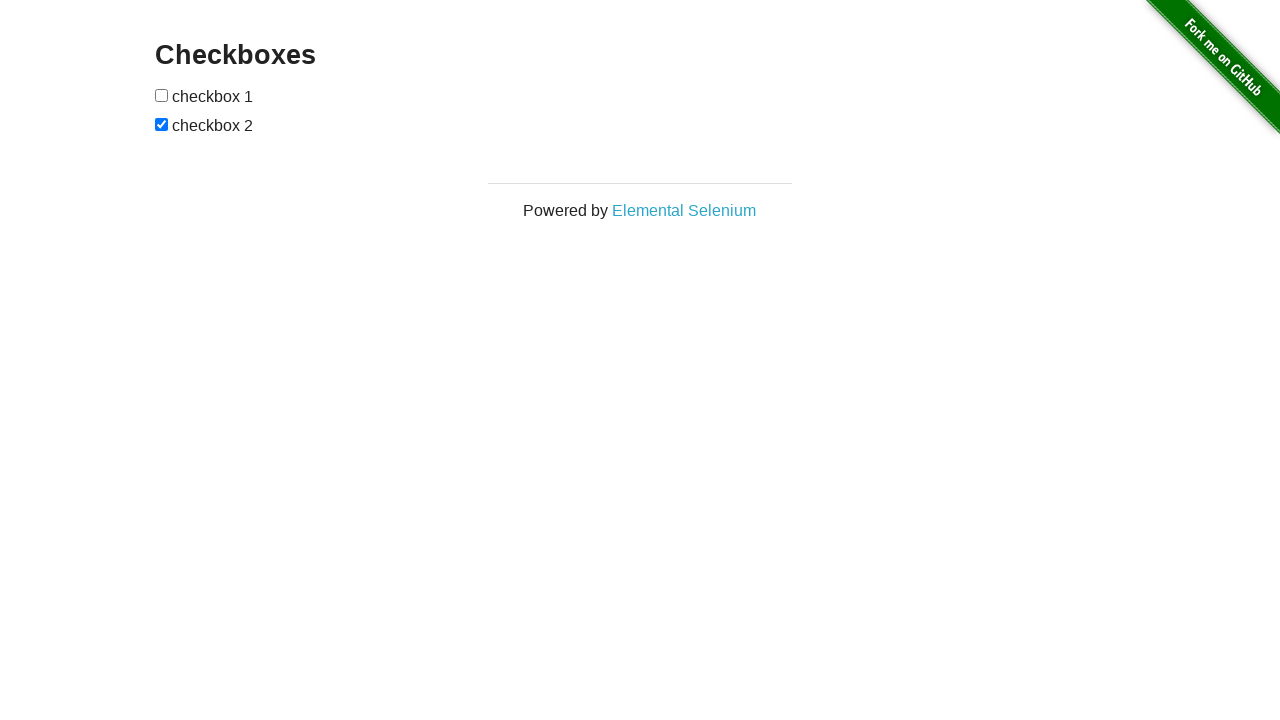

Clicked the first checkbox to toggle its state at (162, 95) on form input:first-child
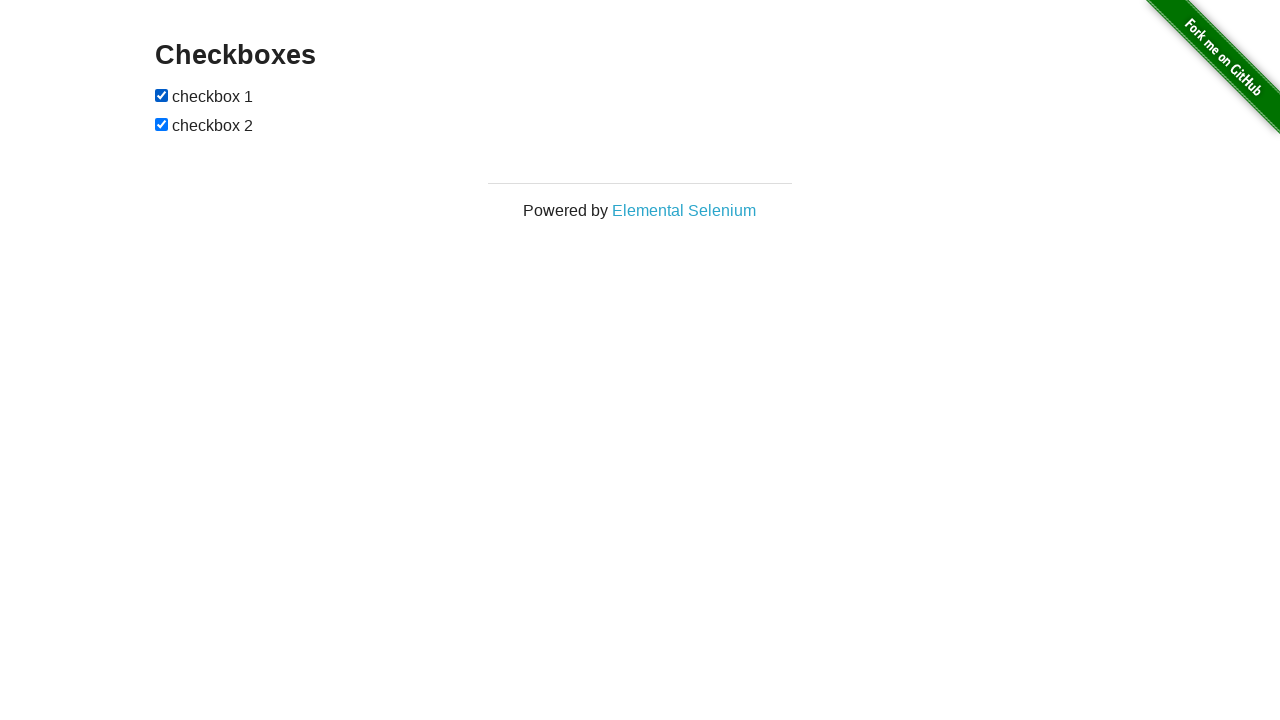

Clicked the second checkbox to toggle its state at (162, 124) on form input:last-child
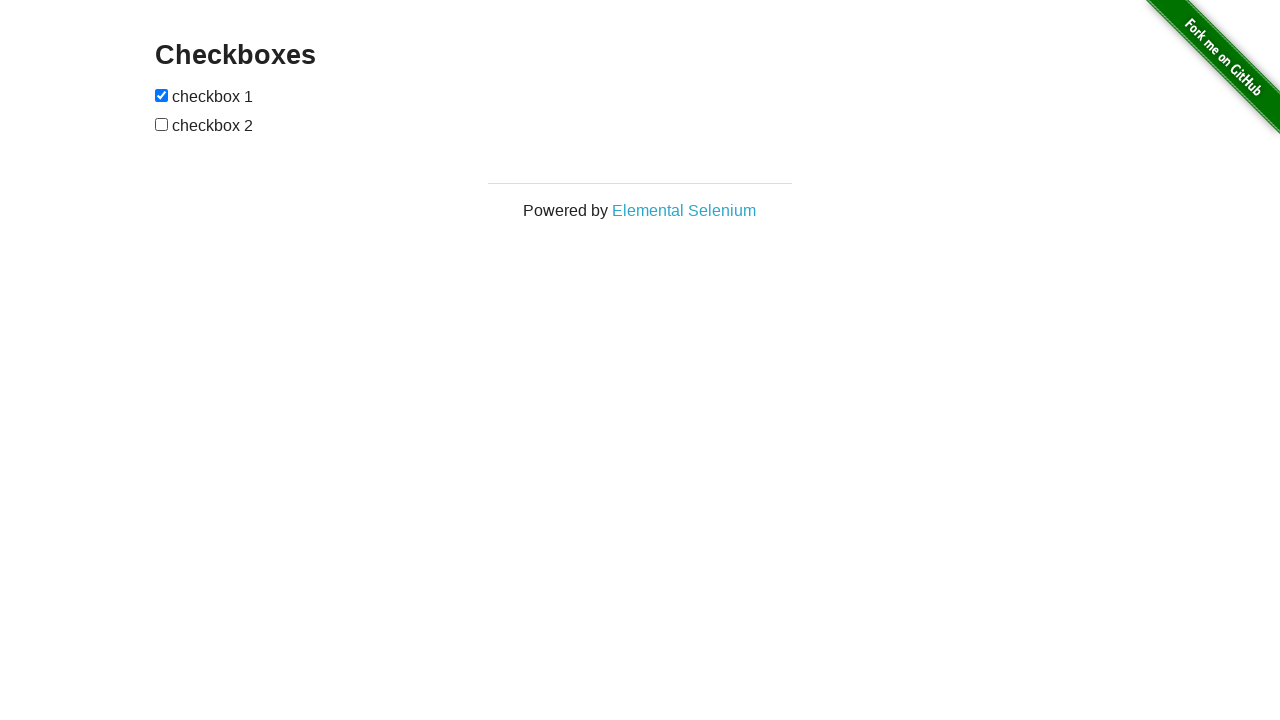

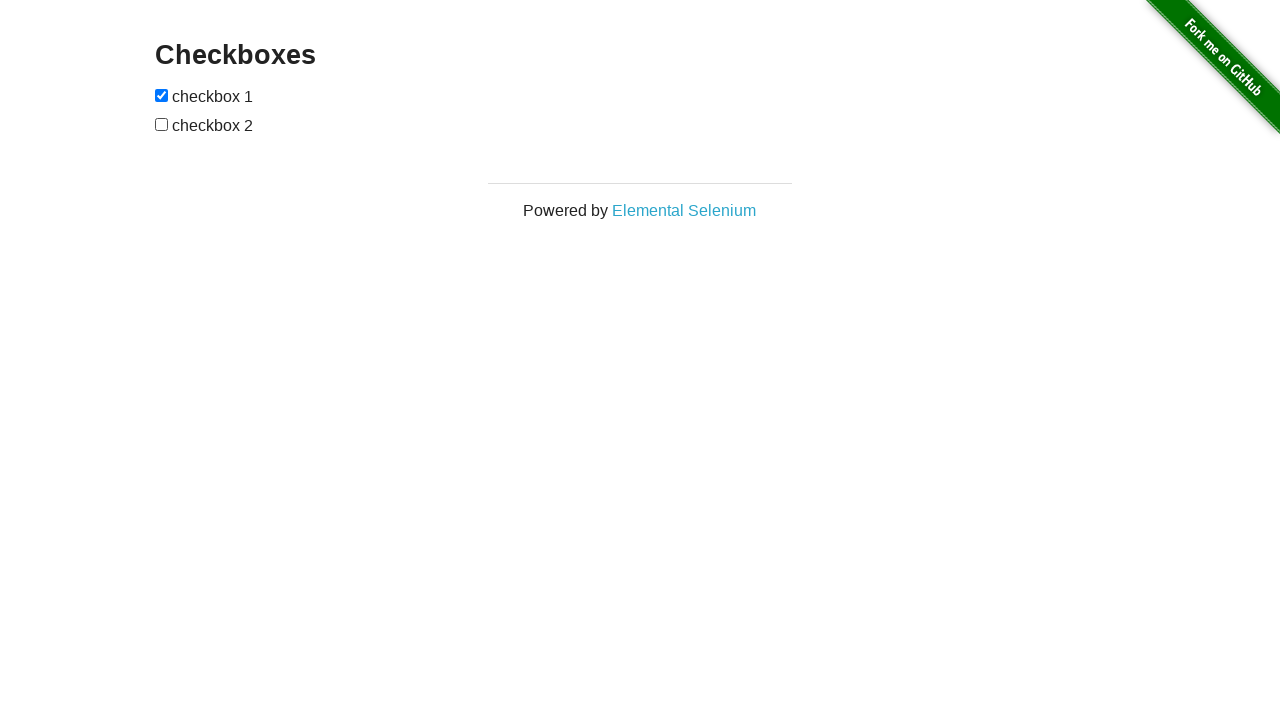